Verifies that the main page has the correct title "Skillbox — Интернет магазин"

Starting URL: http://intershop5.skillbox.ru/

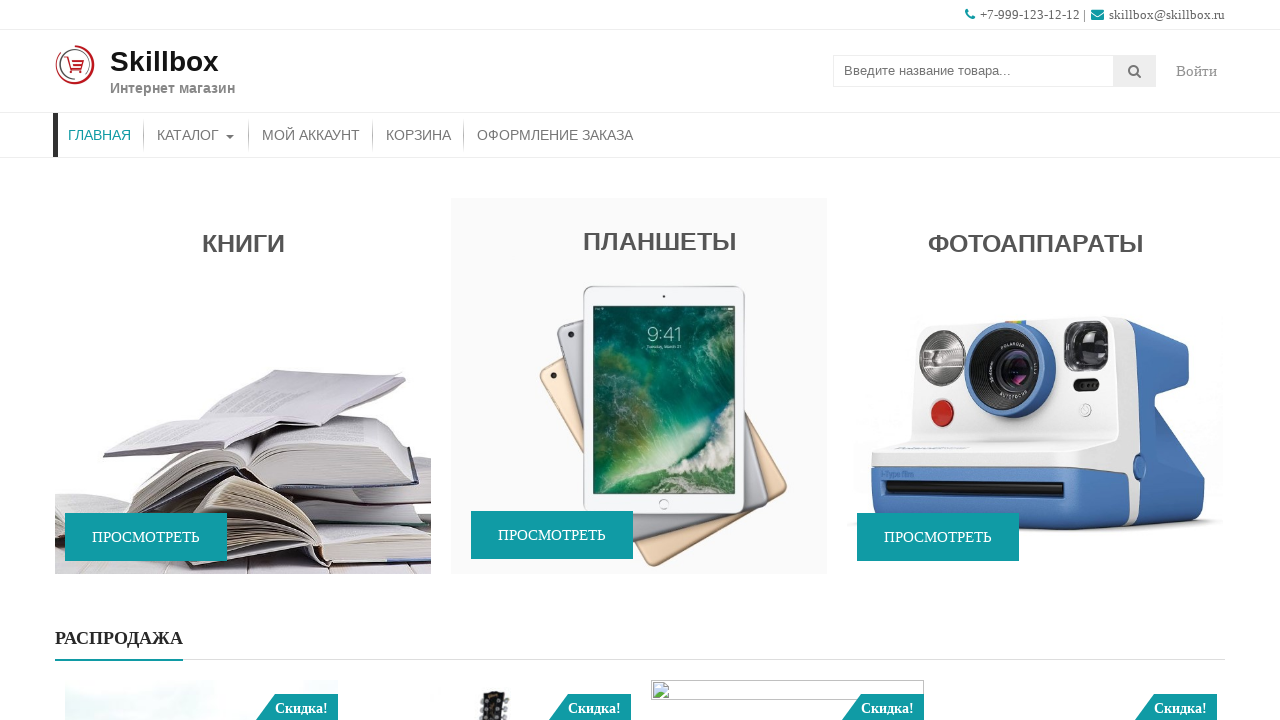

Navigated to main page http://intershop5.skillbox.ru/
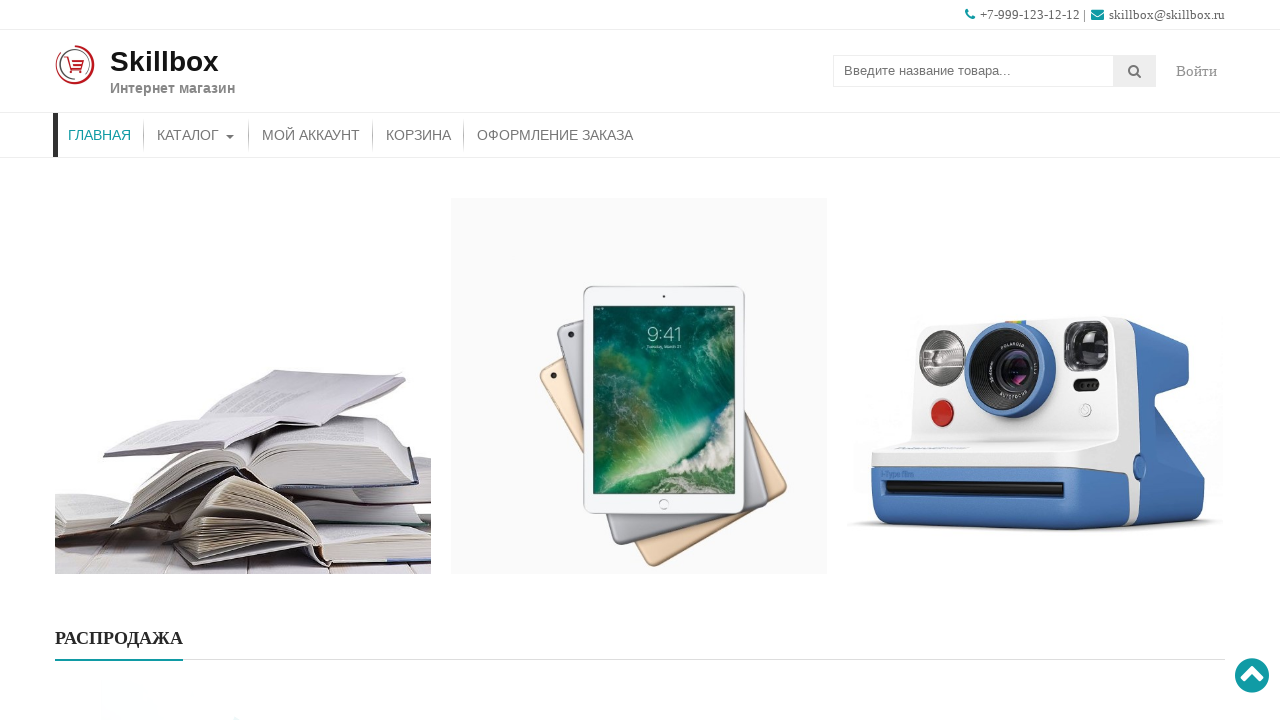

Verified page title is 'Skillbox — Интернет магазин'
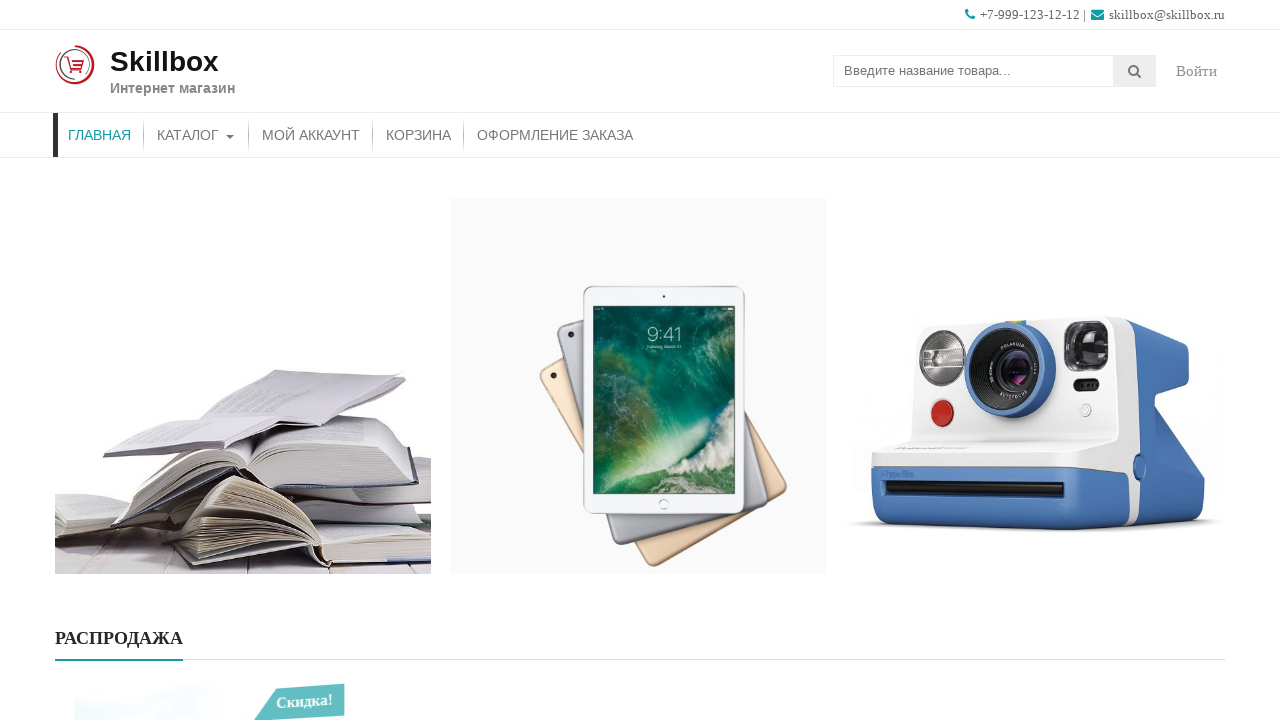

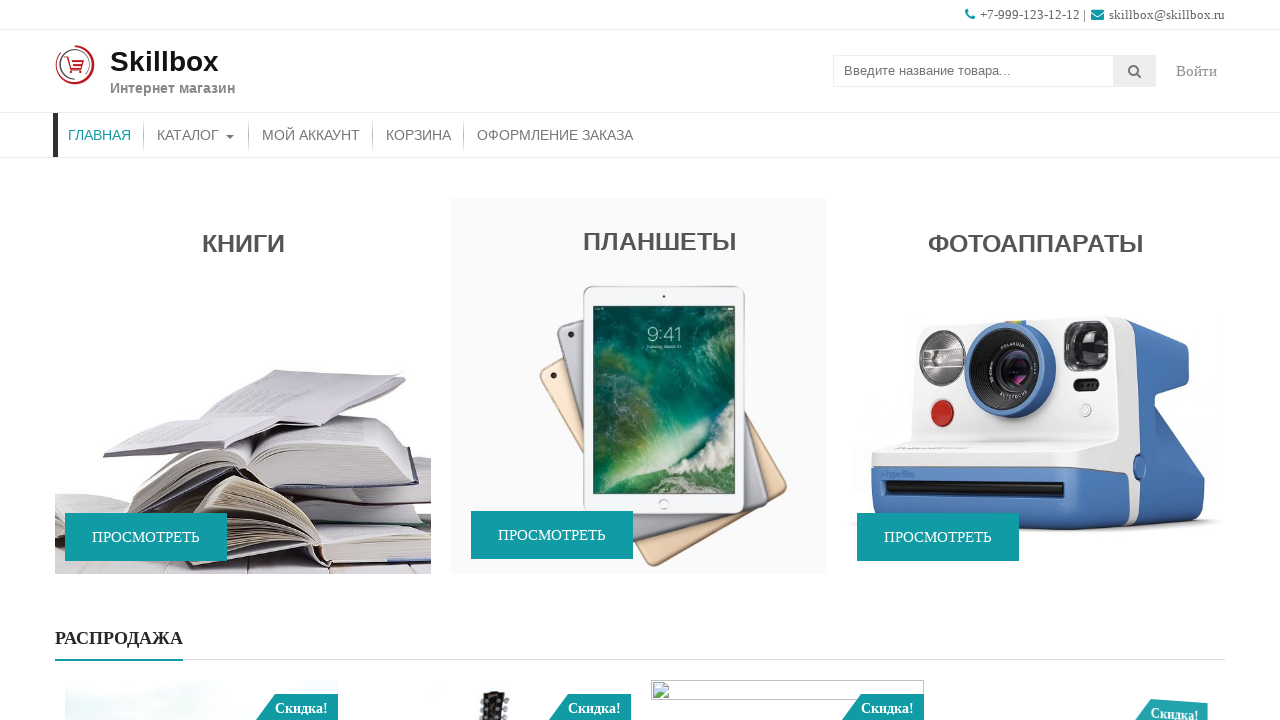